Tests the Add/Remove Elements functionality by clicking the Add Element button, verifying the Delete button appears, clicking Delete, and verifying the page heading remains visible

Starting URL: https://the-internet.herokuapp.com/add_remove_elements/

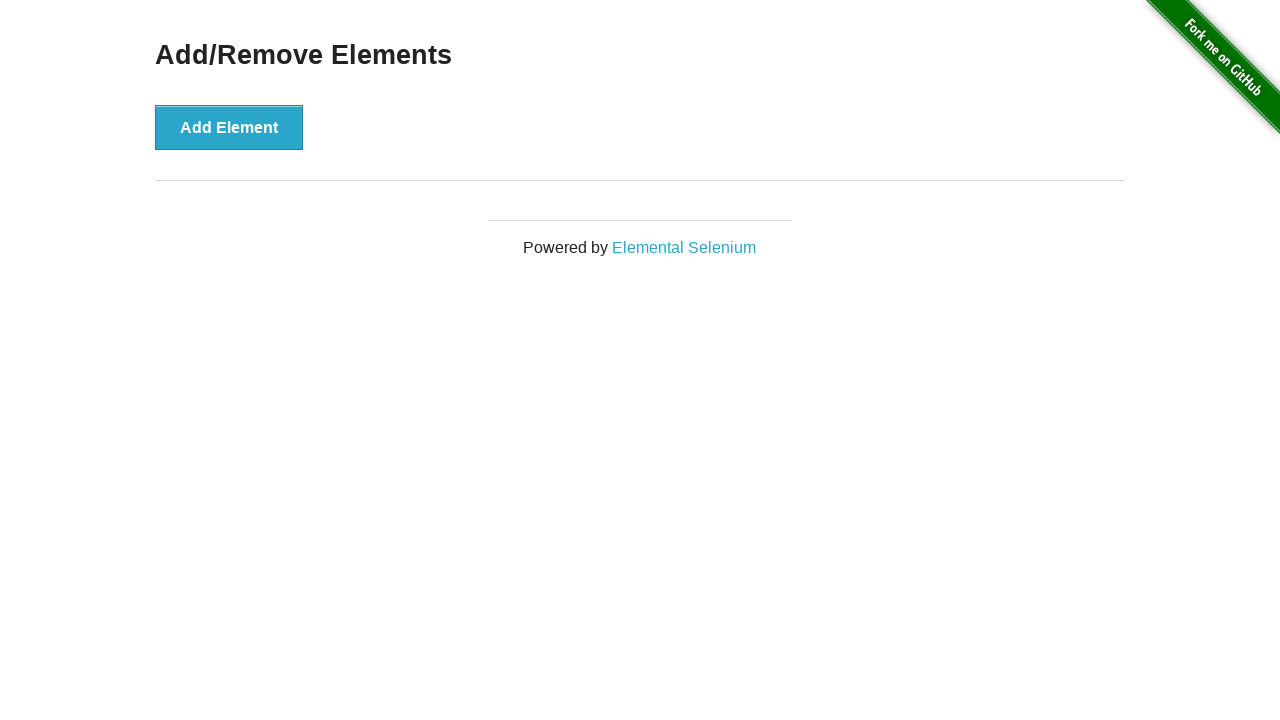

Clicked the Add Element button at (229, 127) on xpath=//*[text()='Add Element']
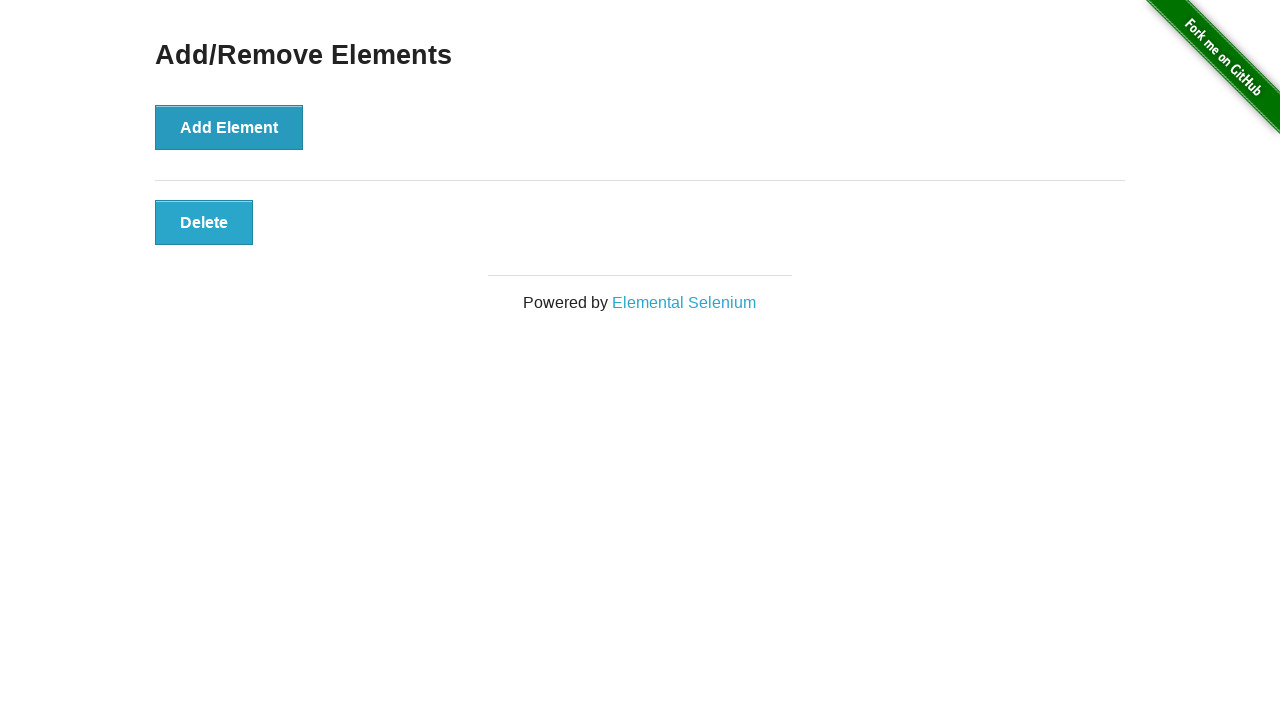

Delete button appeared and is visible
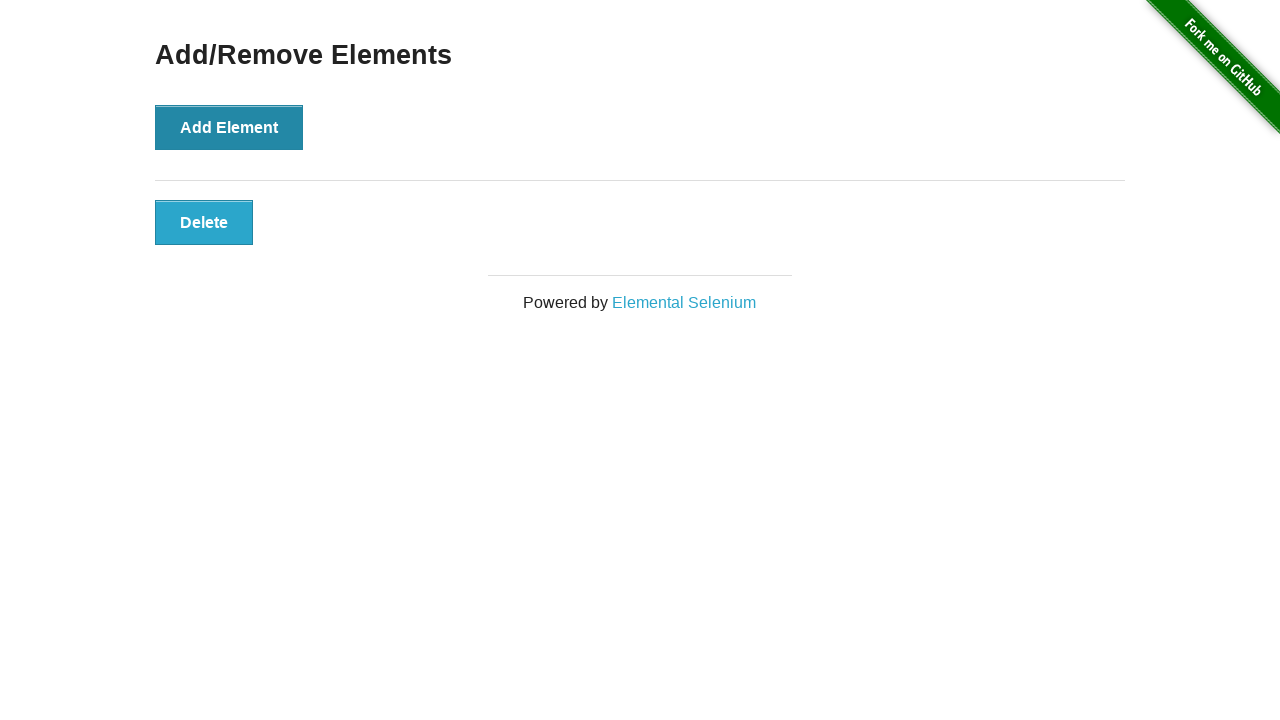

Assertion passed: Delete button is visible
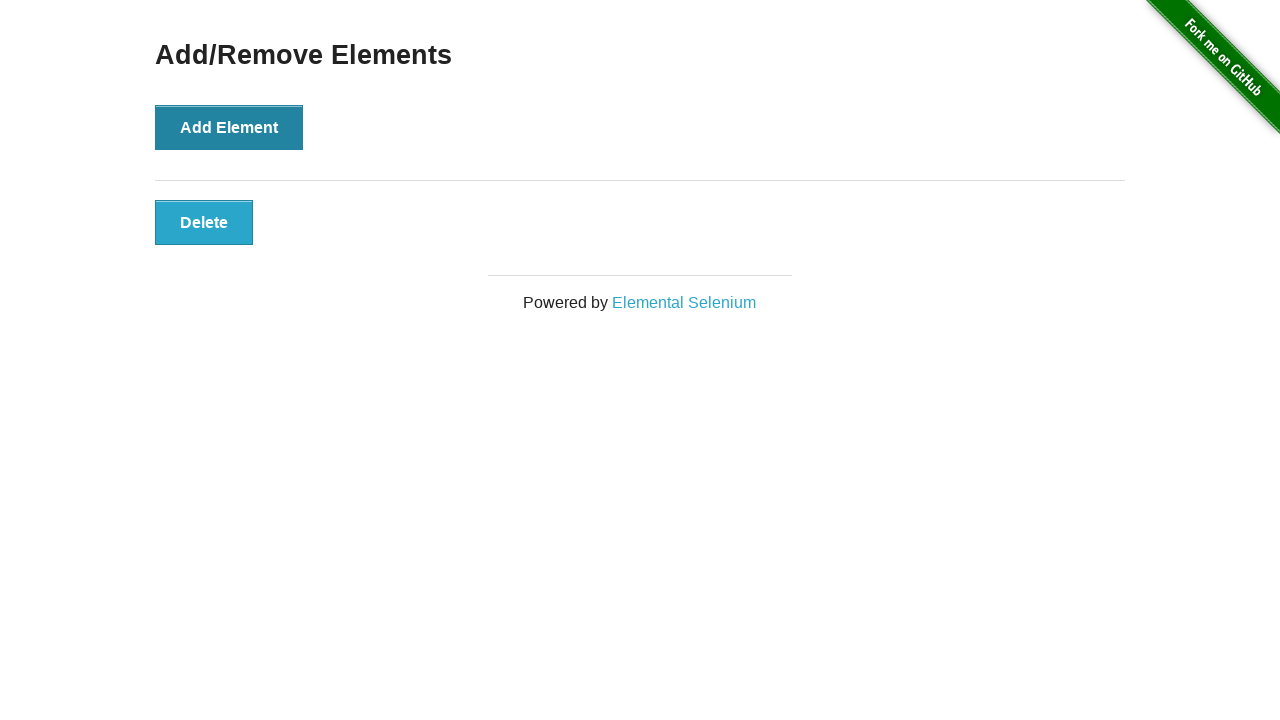

Clicked the Delete button at (204, 222) on xpath=//*[@onclick='deleteElement()']
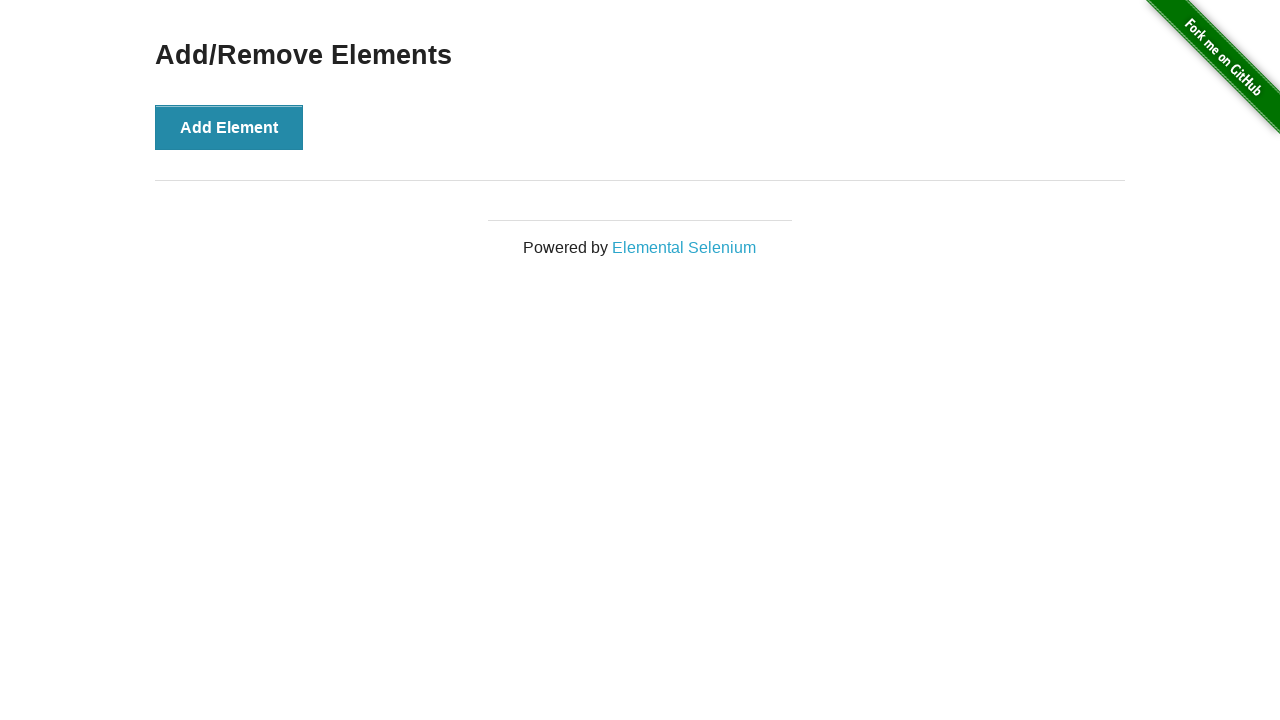

Assertion passed: Add/Remove Elements heading is visible
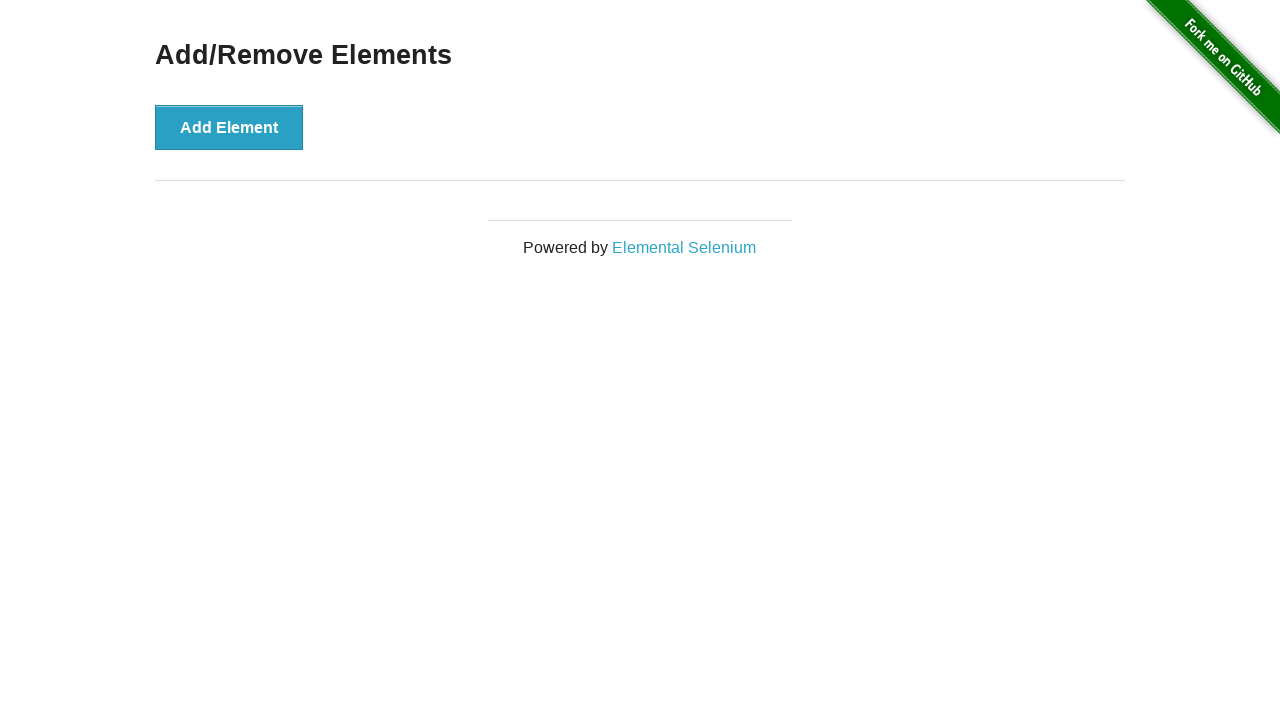

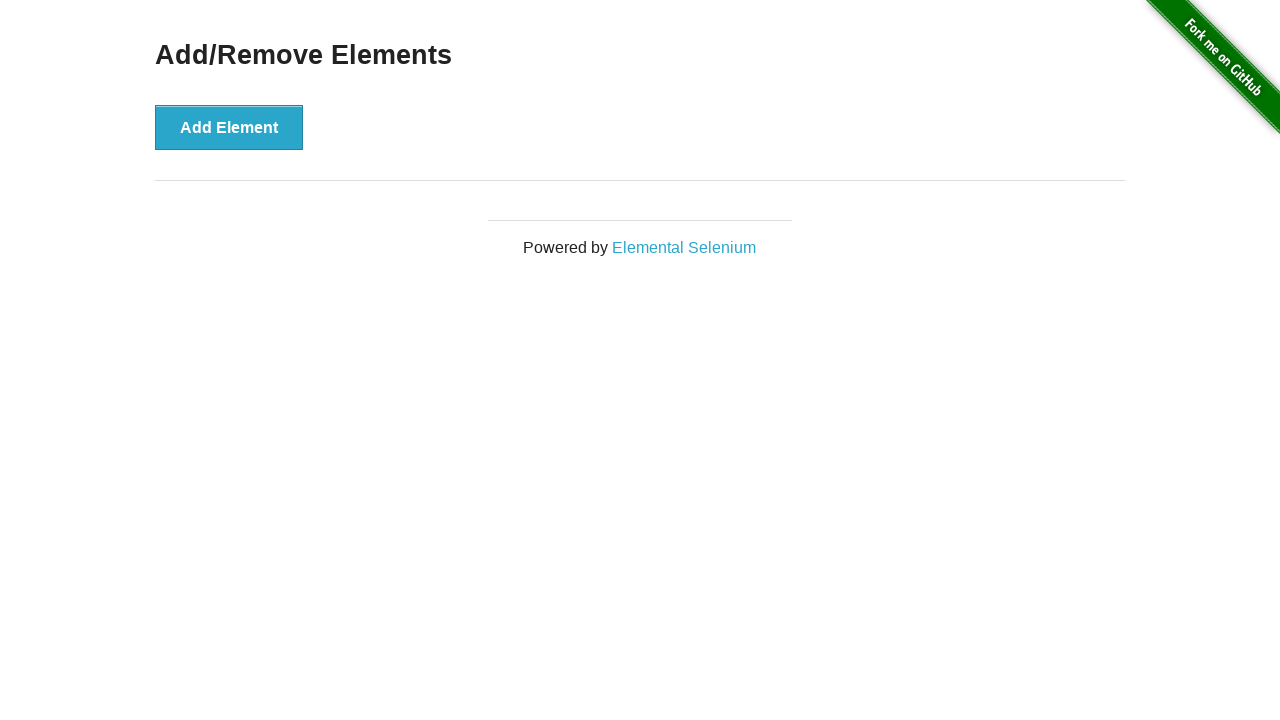